Tests the Broward County Property Appraiser website search functionality by entering an address and verifying search results load

Starting URL: https://web.bcpa.net/BcpaClient/#/Record-Search

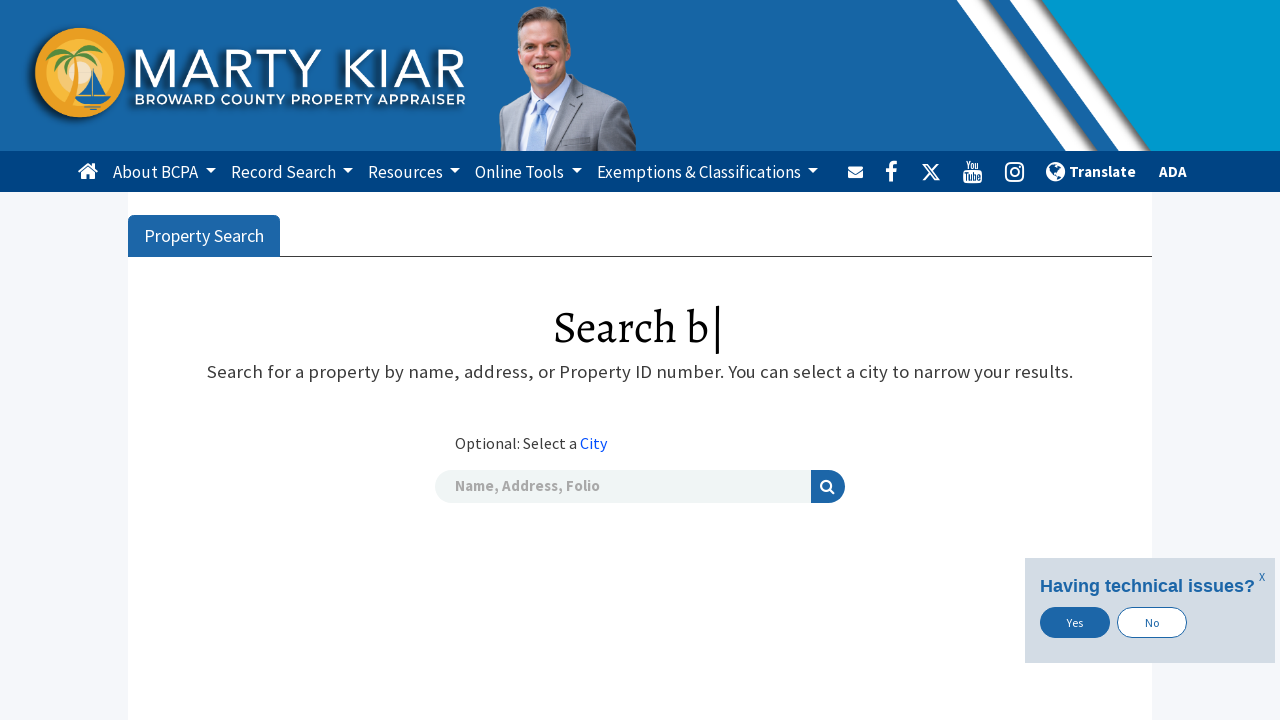

Waited 2 seconds for search page to load
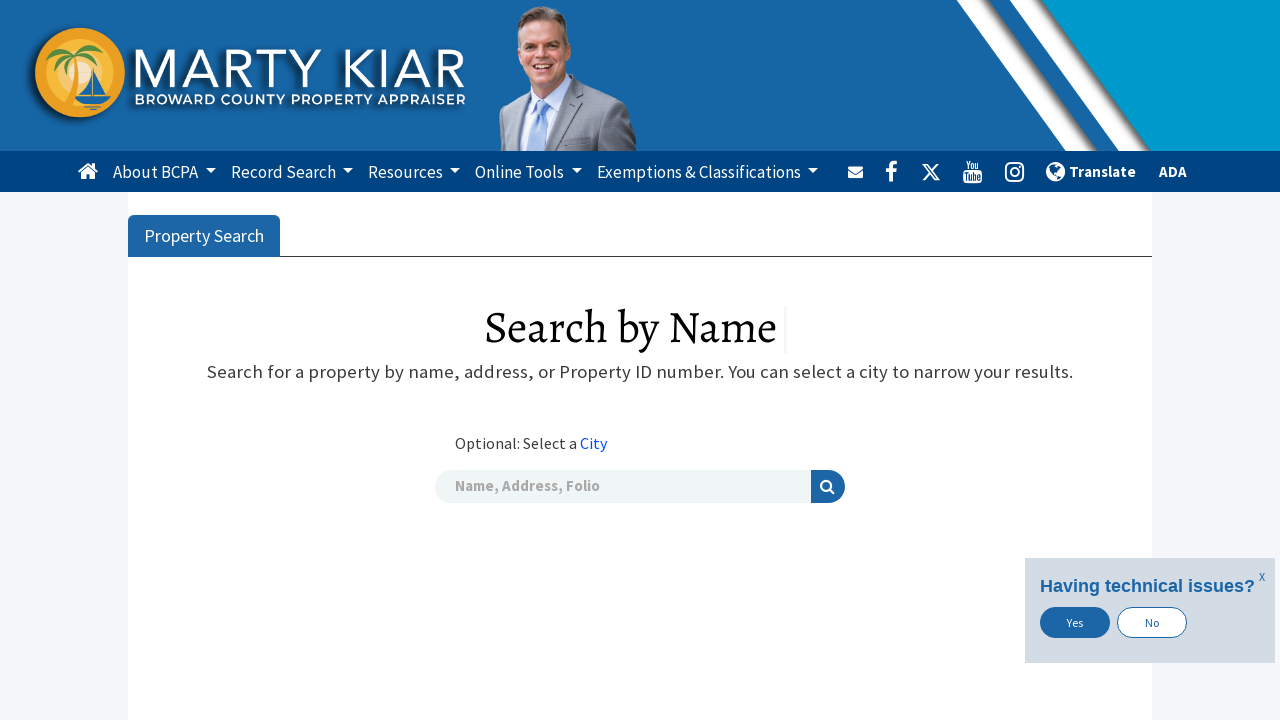

Located search input field for Name, Address, Folio
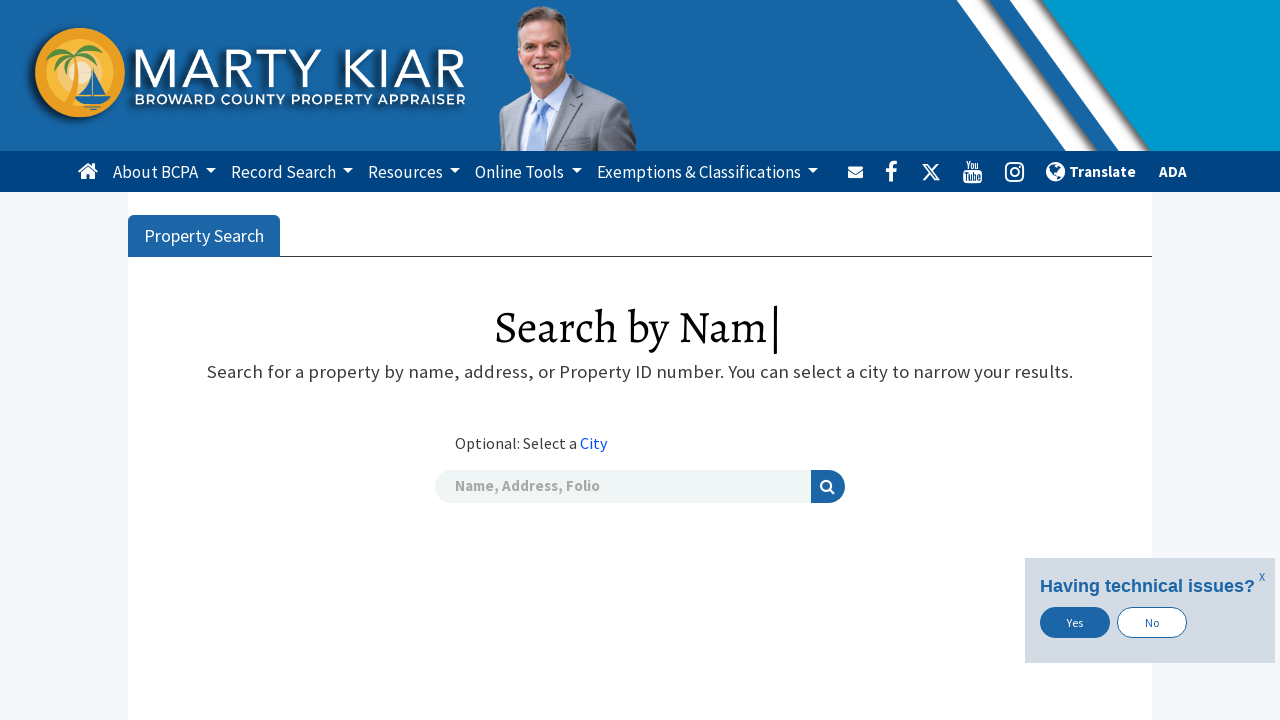

Search input field became visible
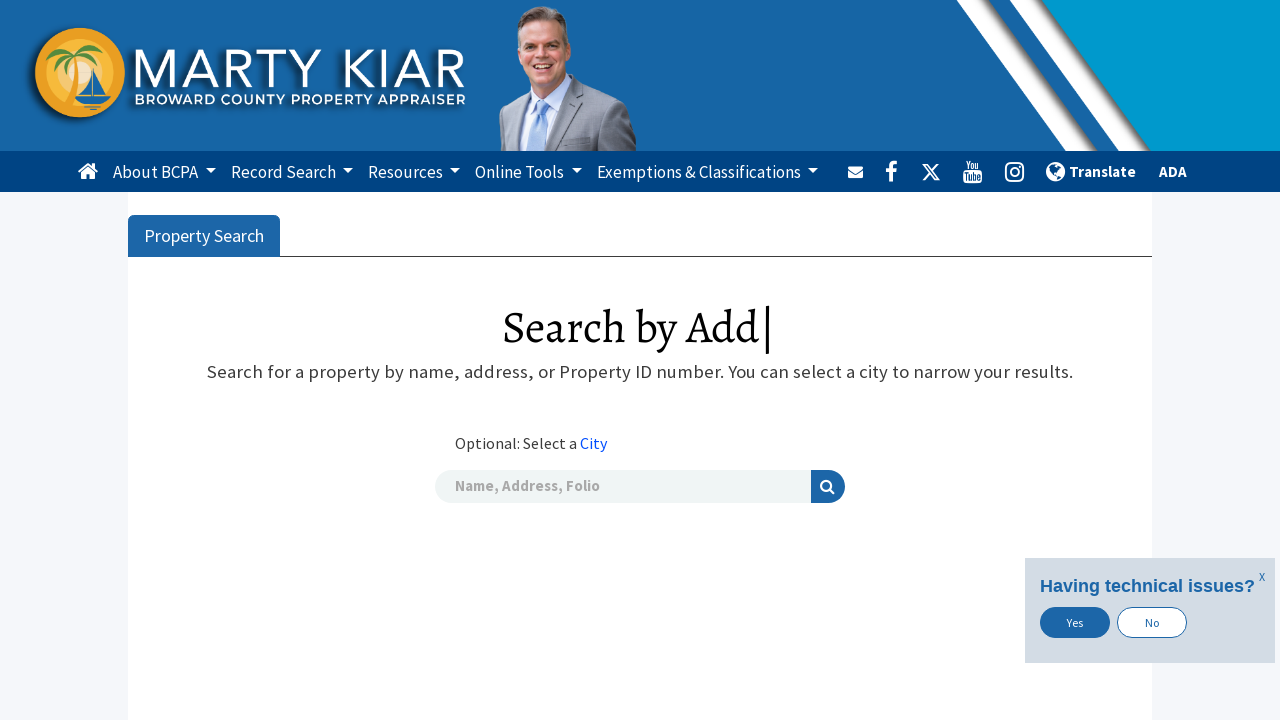

Clicked on search input field at (623, 487) on internal:role=textbox[name="Name, Address, Folio"i]
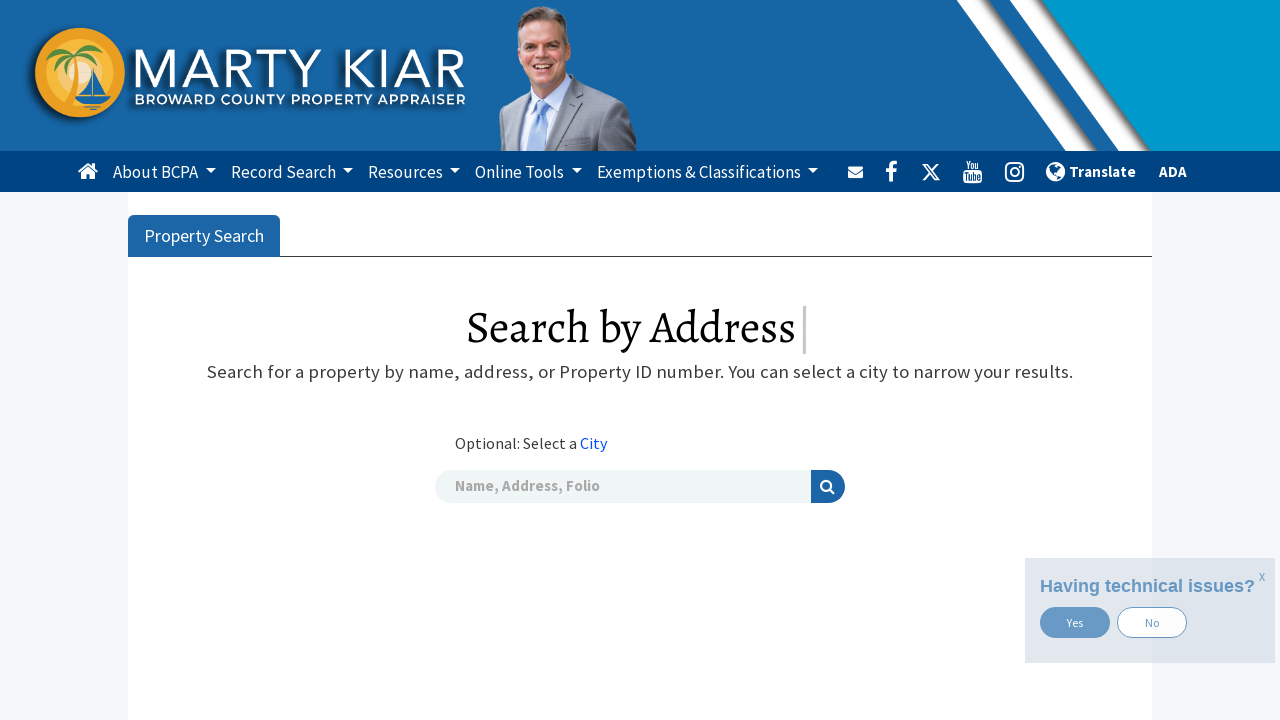

Waited 500ms after clicking search field
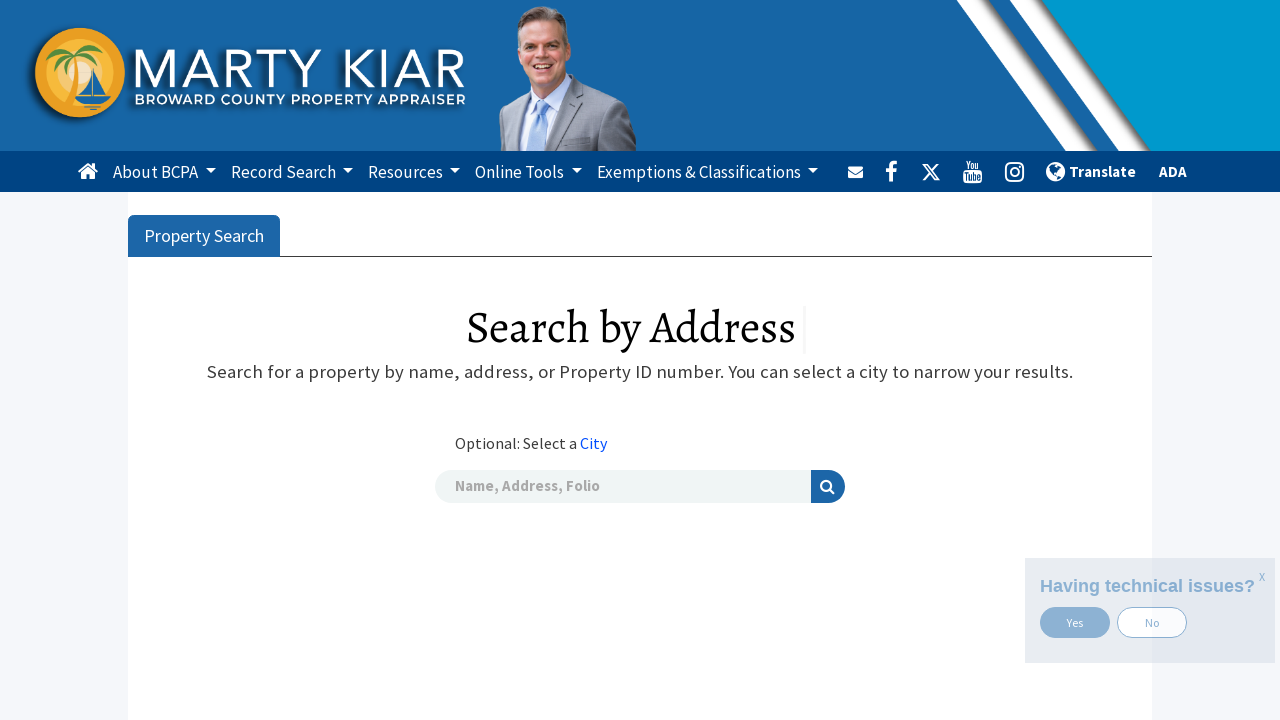

Filled search field with test address '5920 SW 33RD AVE, HOLLYWOOD' on internal:role=textbox[name="Name, Address, Folio"i]
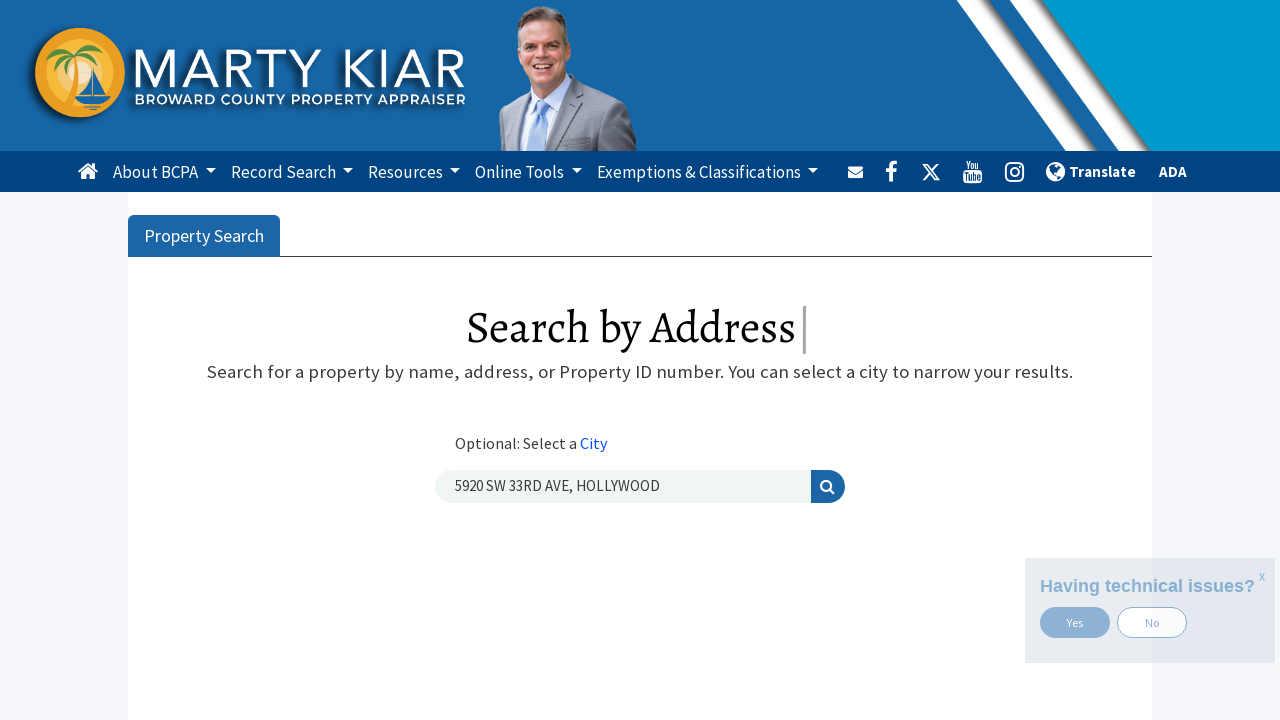

Waited 1 second after entering address
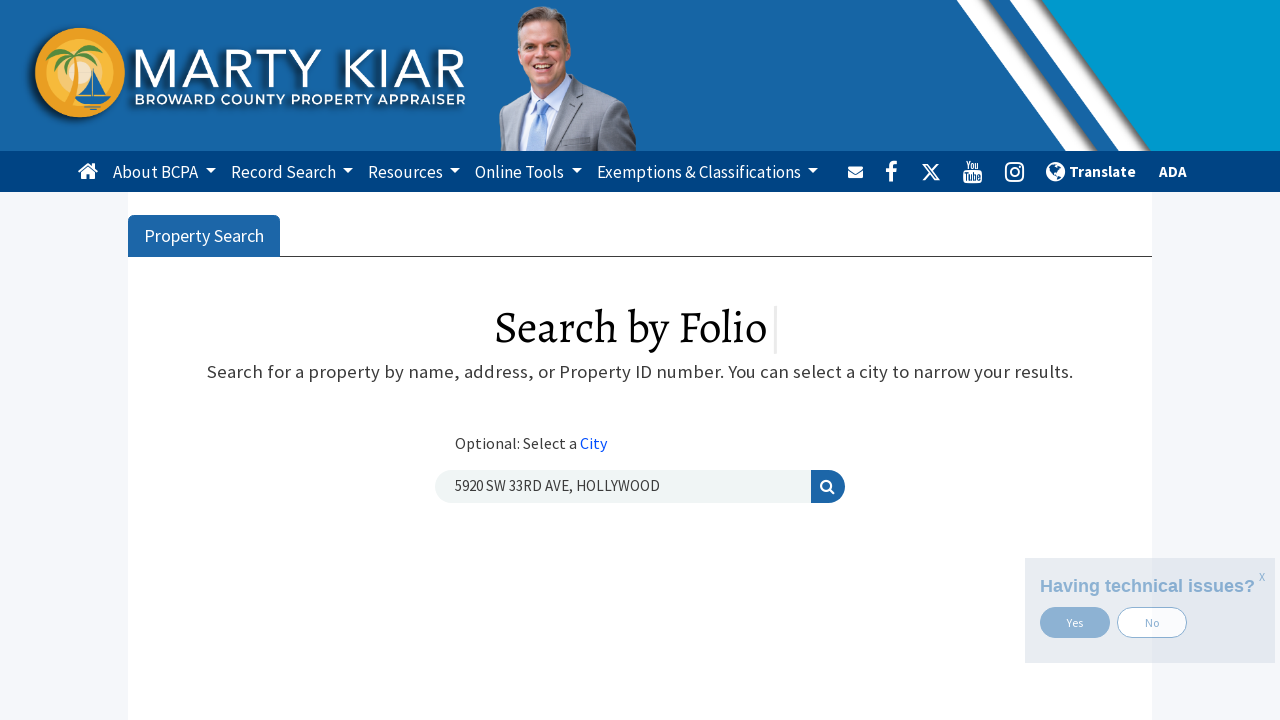

Pressed Enter to submit search on internal:role=textbox[name="Name, Address, Folio"i]
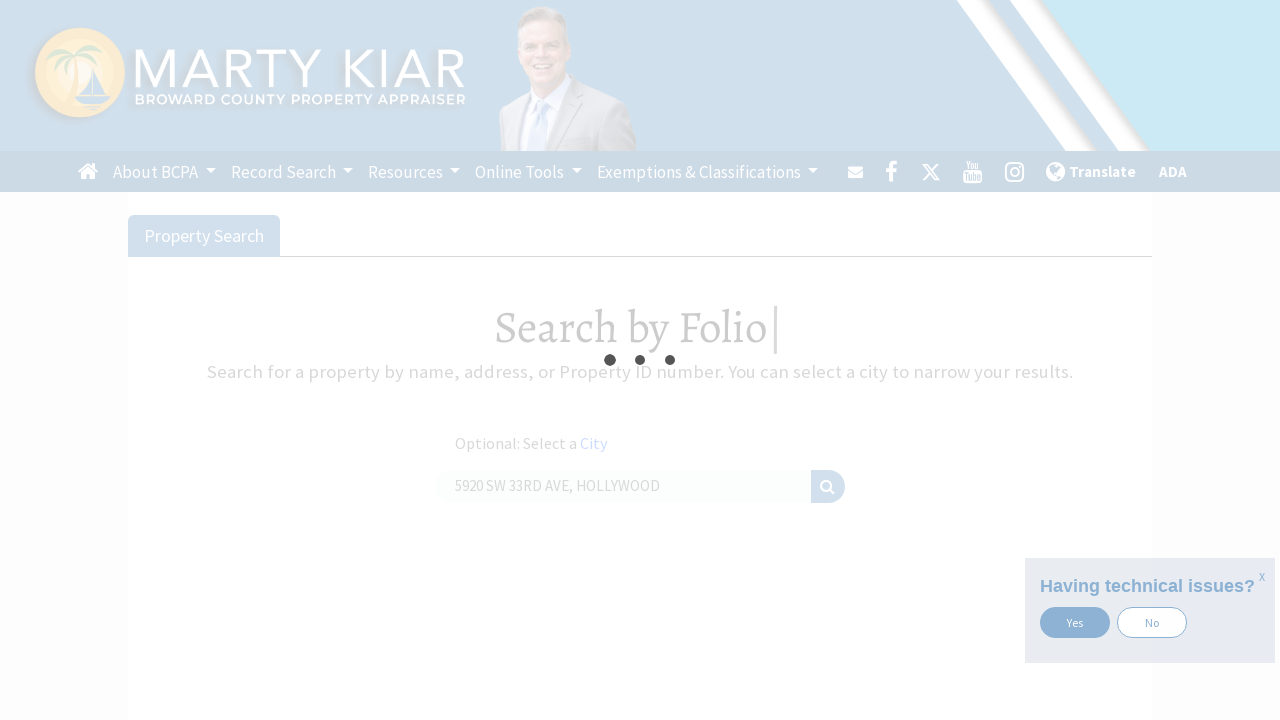

Waited 6 seconds for search results to load
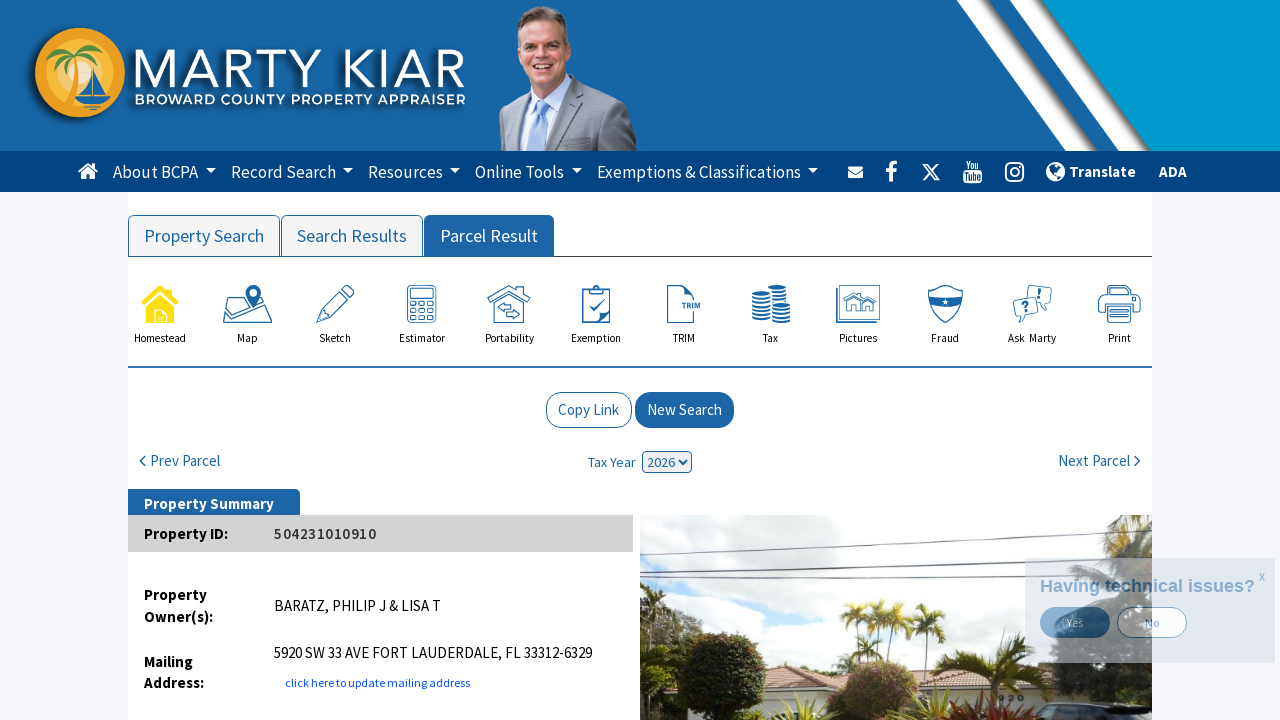

Property Owner(s) text appeared in search results
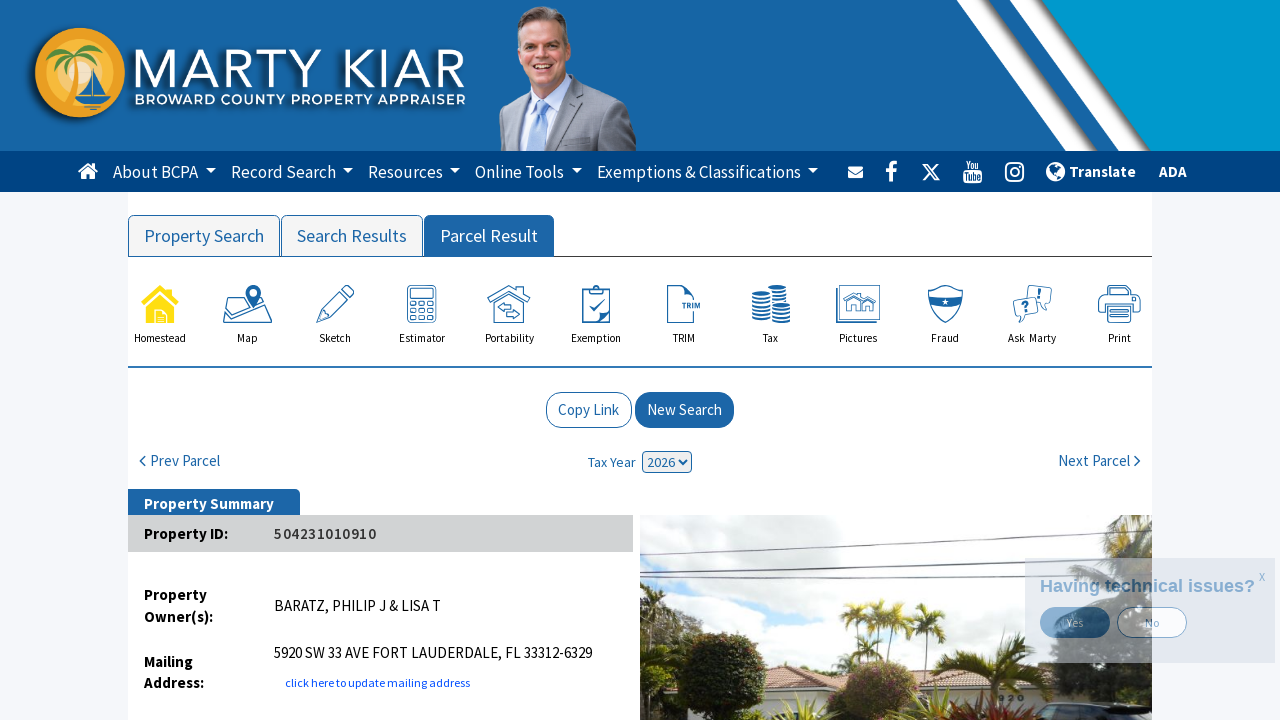

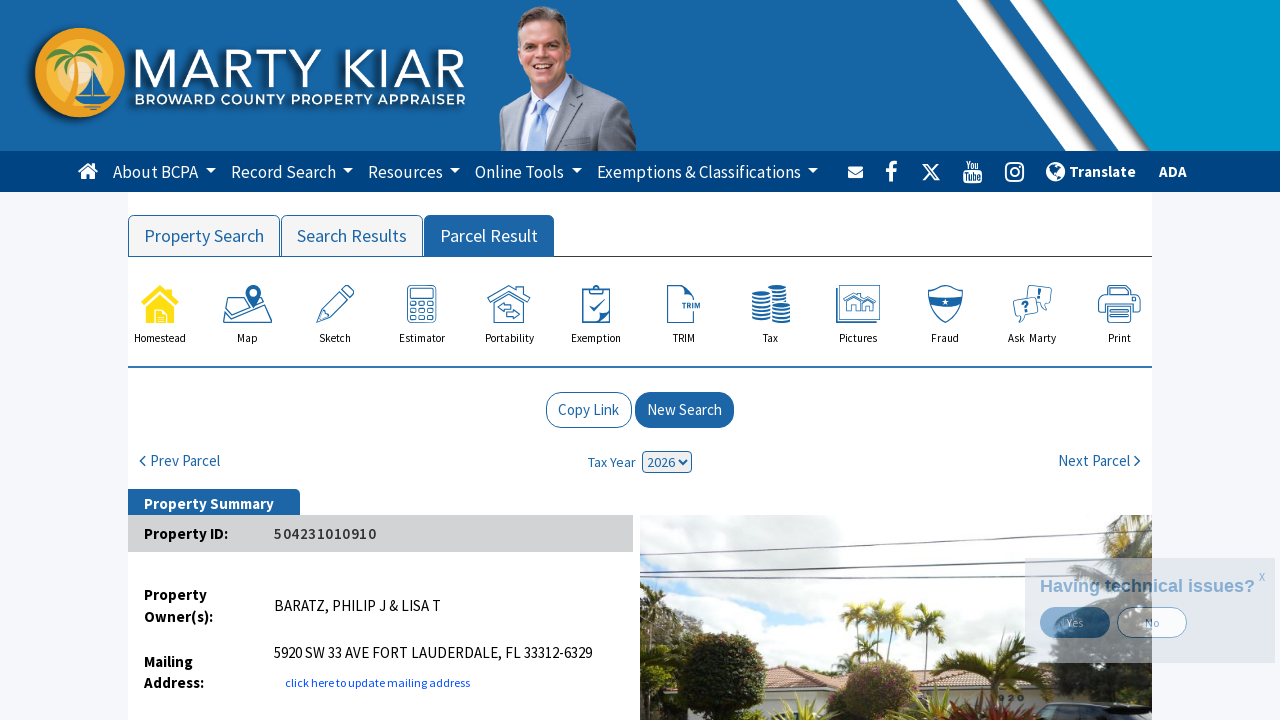